Navigates to the Table documentation page and verifies the h1 heading is present

Starting URL: https://flowbite-svelte.com/docs/components/table

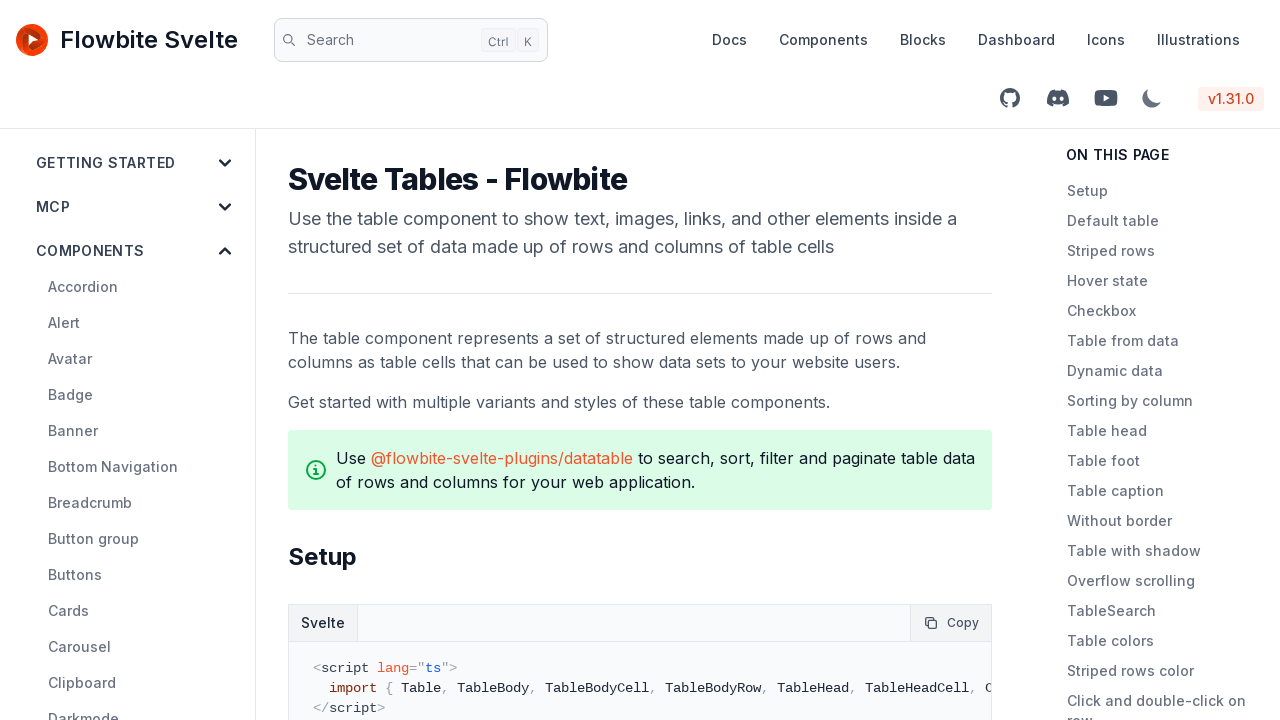

Navigated to Table documentation page
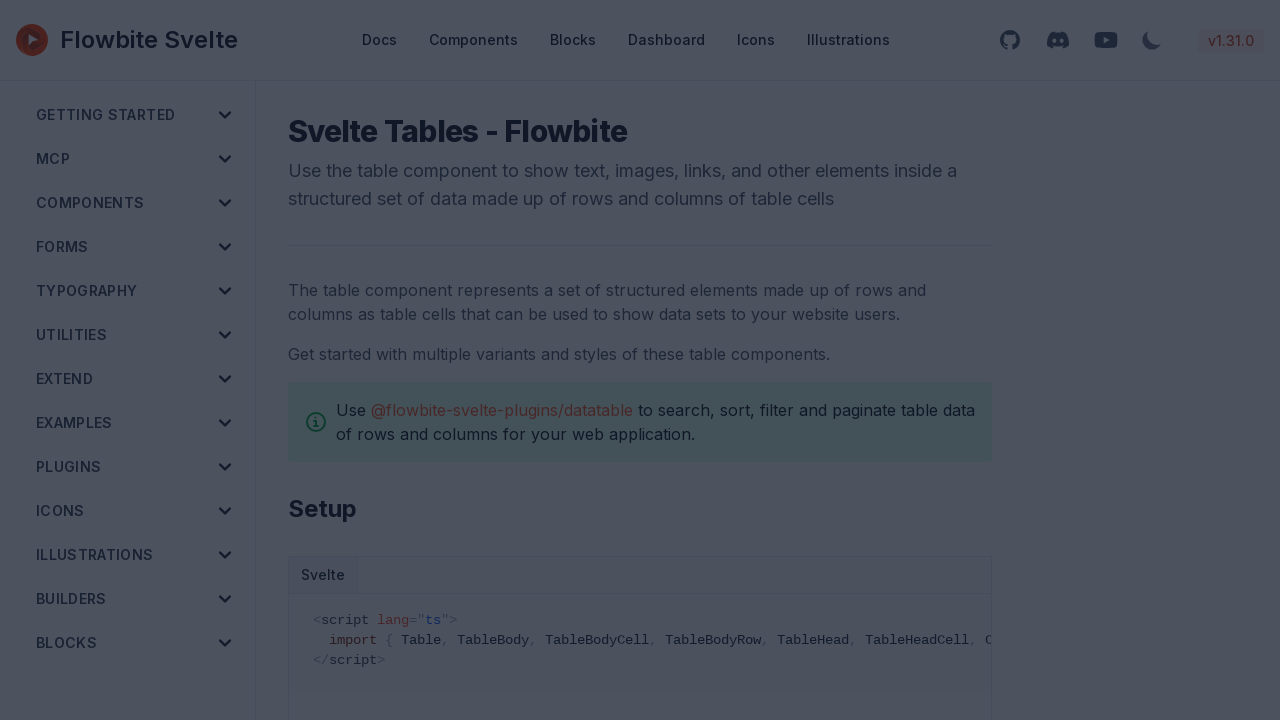

H1 heading loaded on page
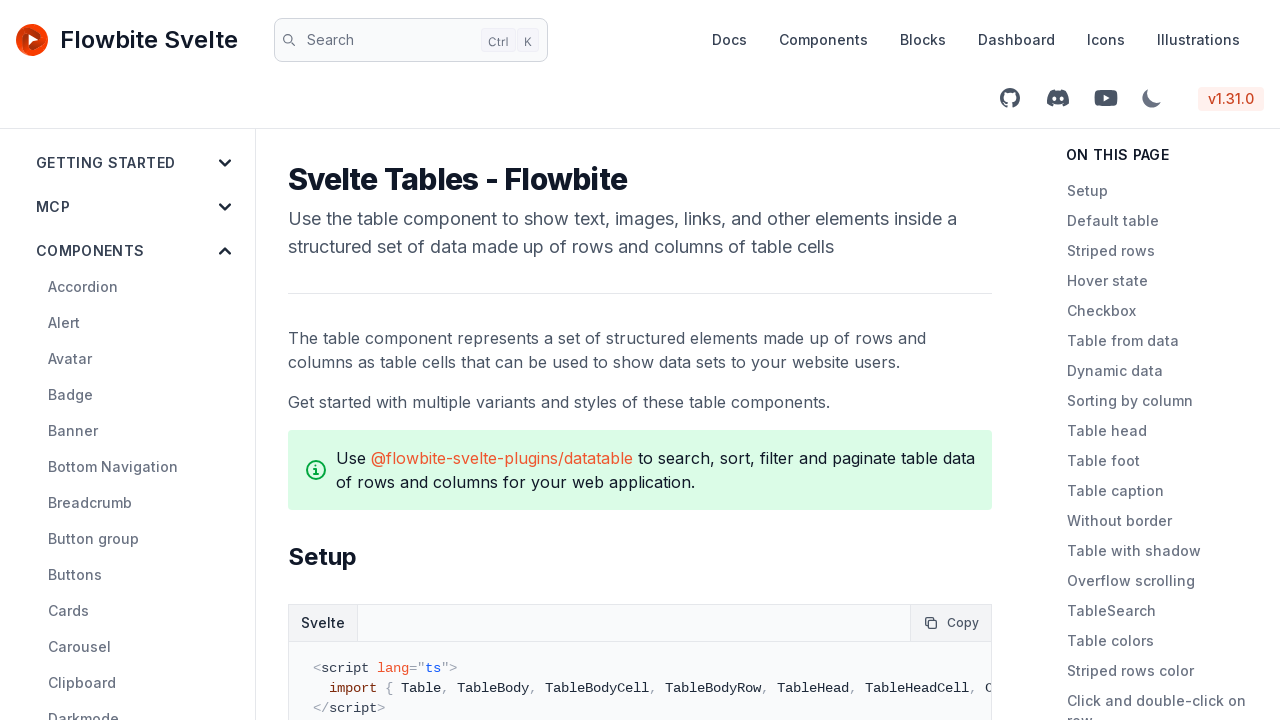

Verified h1 heading is visible
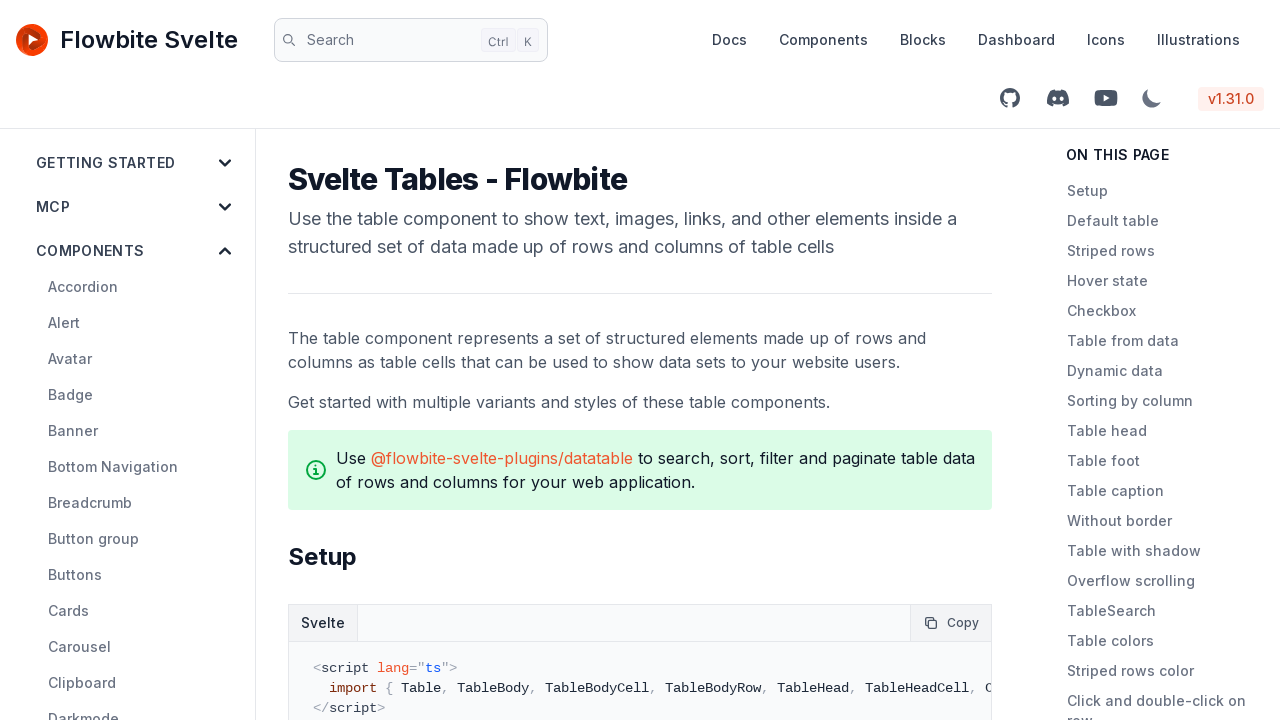

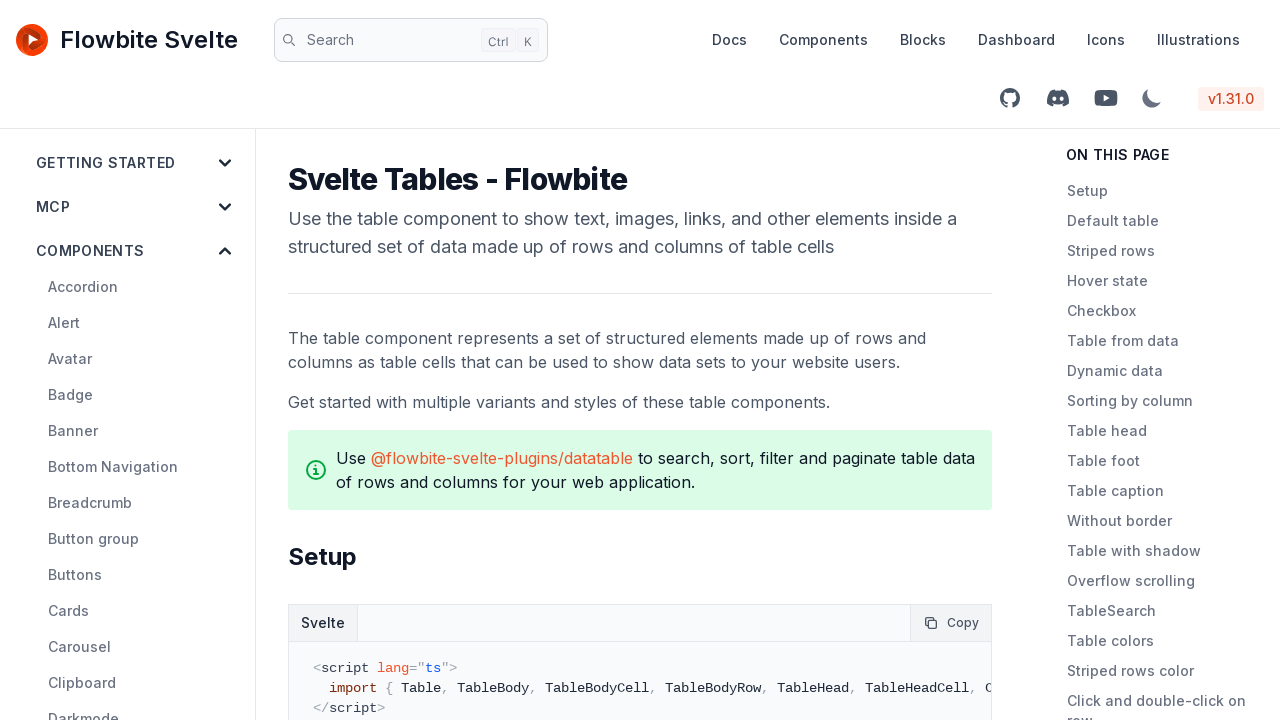